Tests that cookies can be deleted from the browser context

Starting URL: https://prometheus.org.ua/

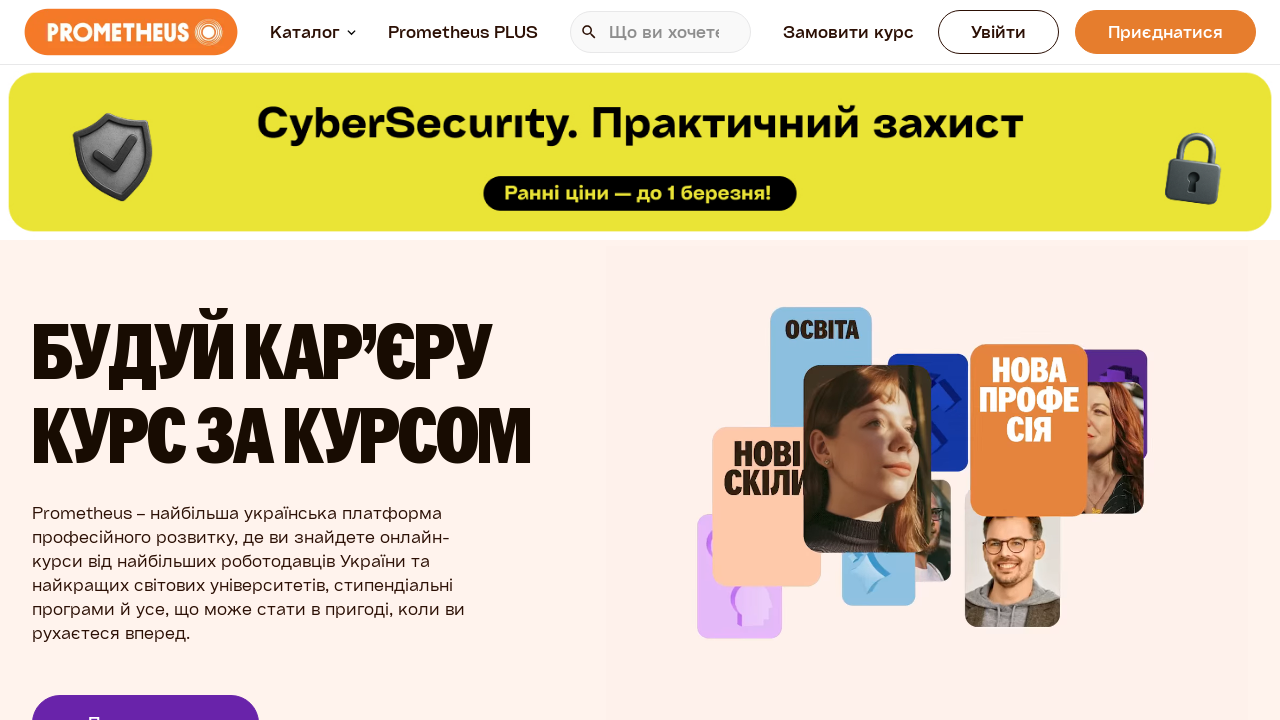

Waited for page to load with networkidle state
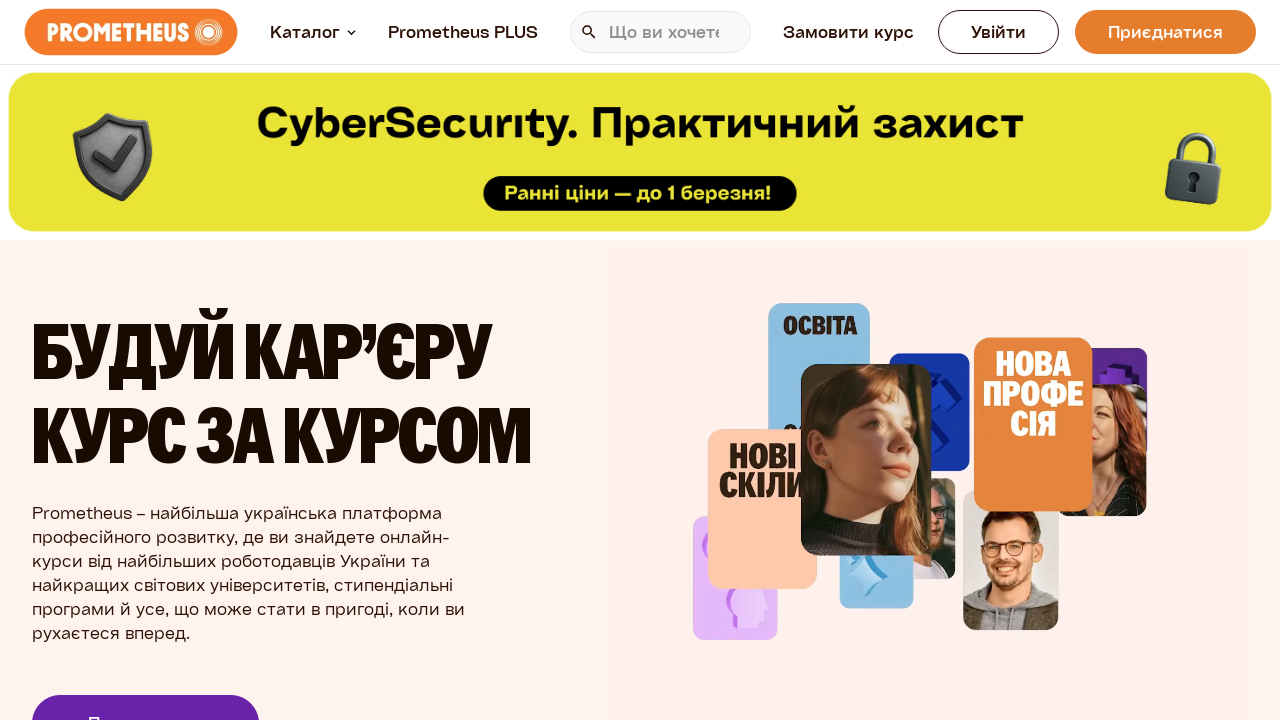

Cleared all cookies from browser context
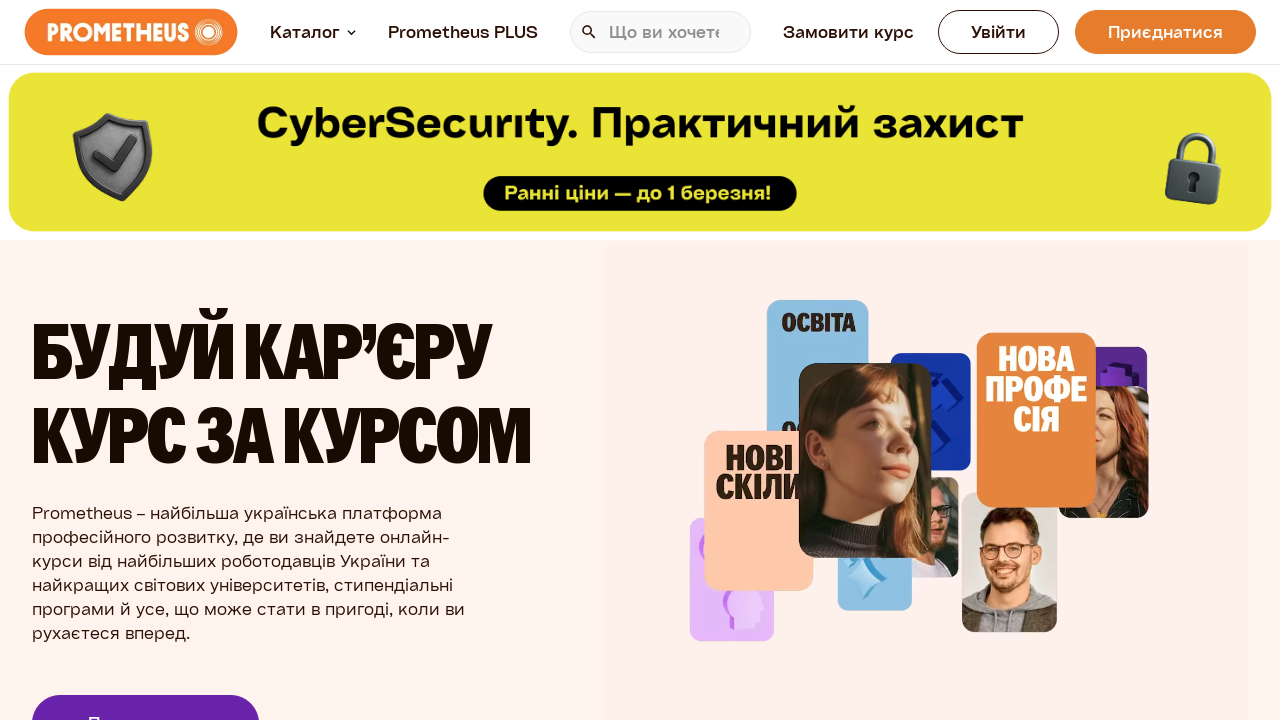

Retrieved cookies from context to verify deletion
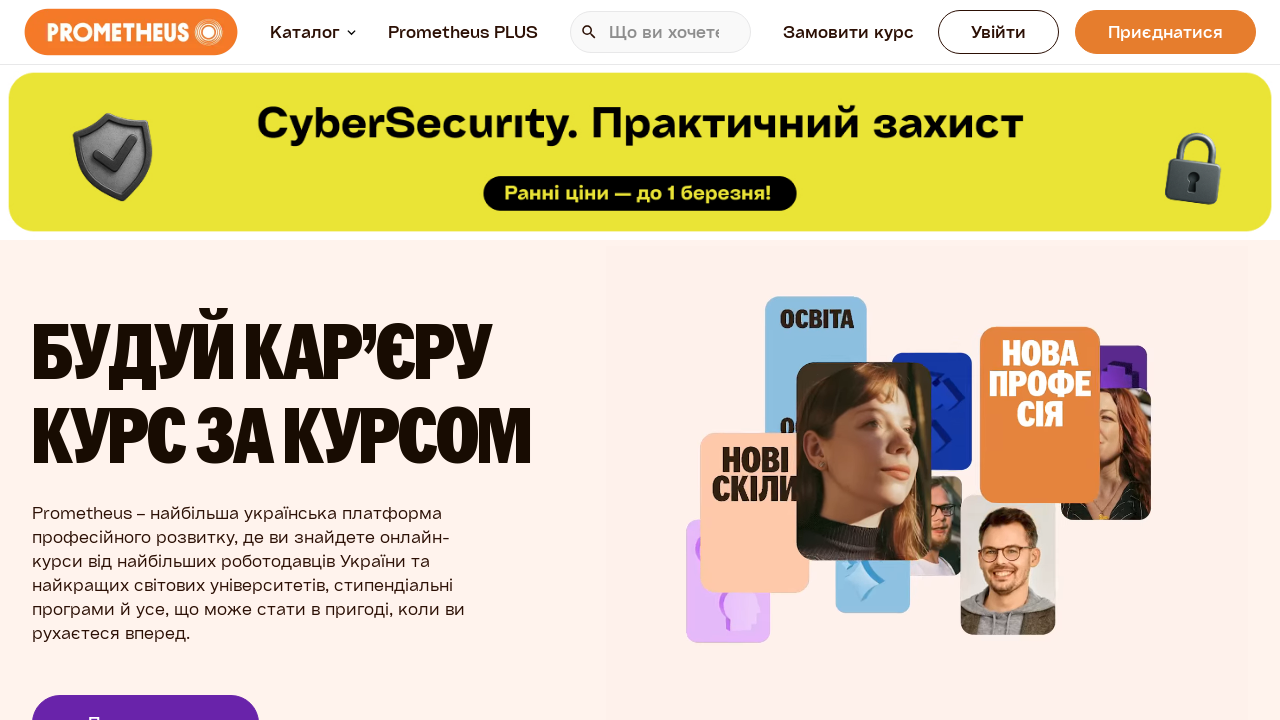

Asserted that all cookies were successfully deleted
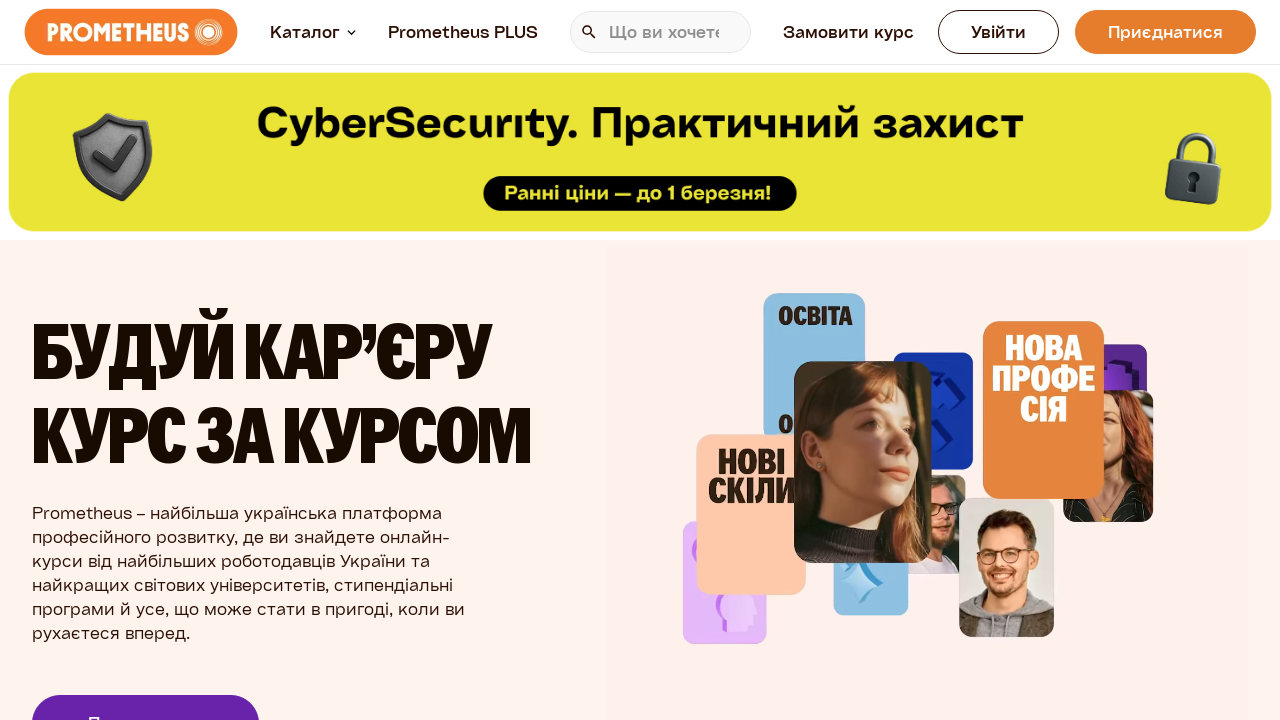

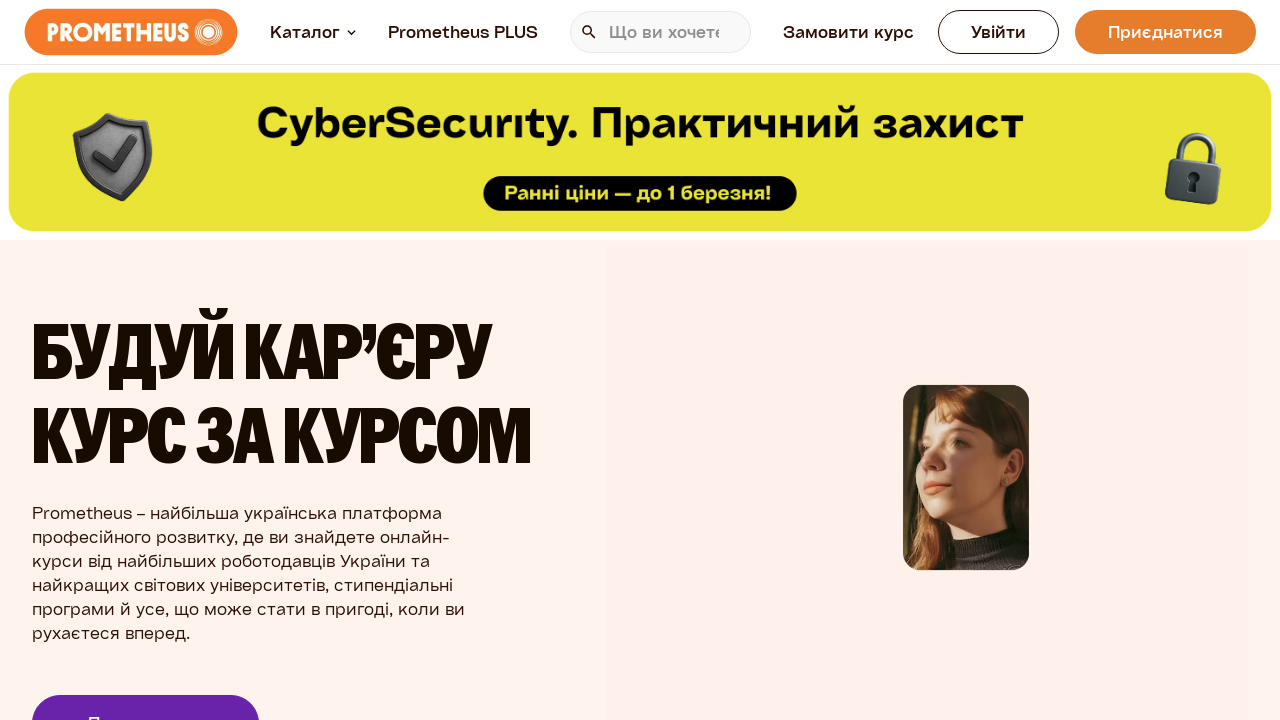